Tests an e-commerce site by navigating to best sellers tab, clicking on a specific product, and verifying the product SKU

Starting URL: https://test-shop.qa.studio/

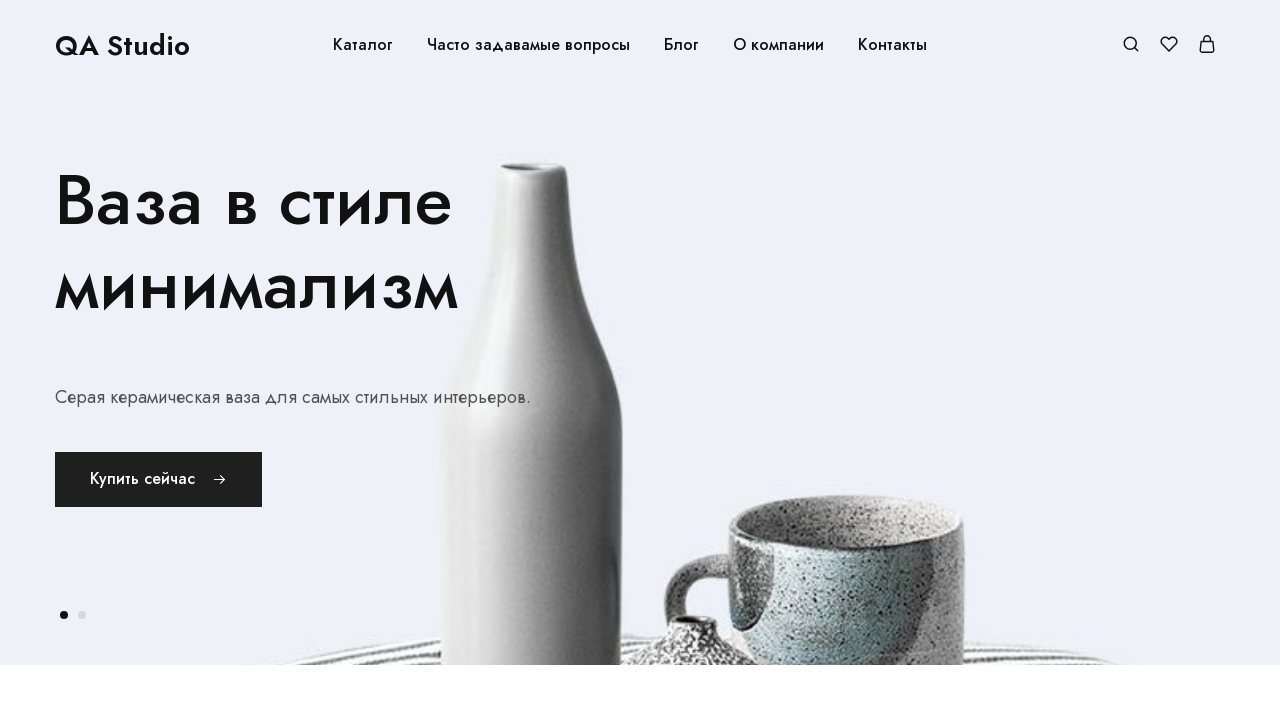

Clicked on the best sellers tab at (150, 360) on [class*='tab-best_sellers']
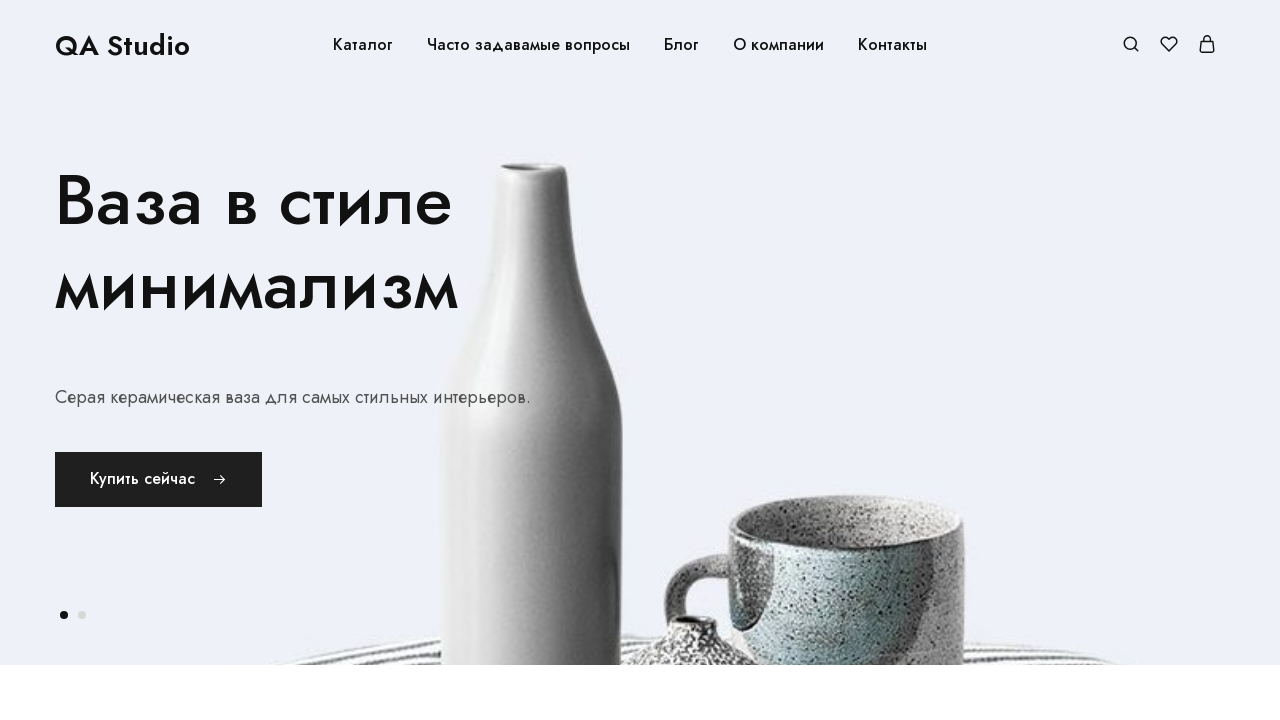

Clicked on the ДИВВИНА Журнальный столик product card at (790, 361) on [class*="post-11341"]
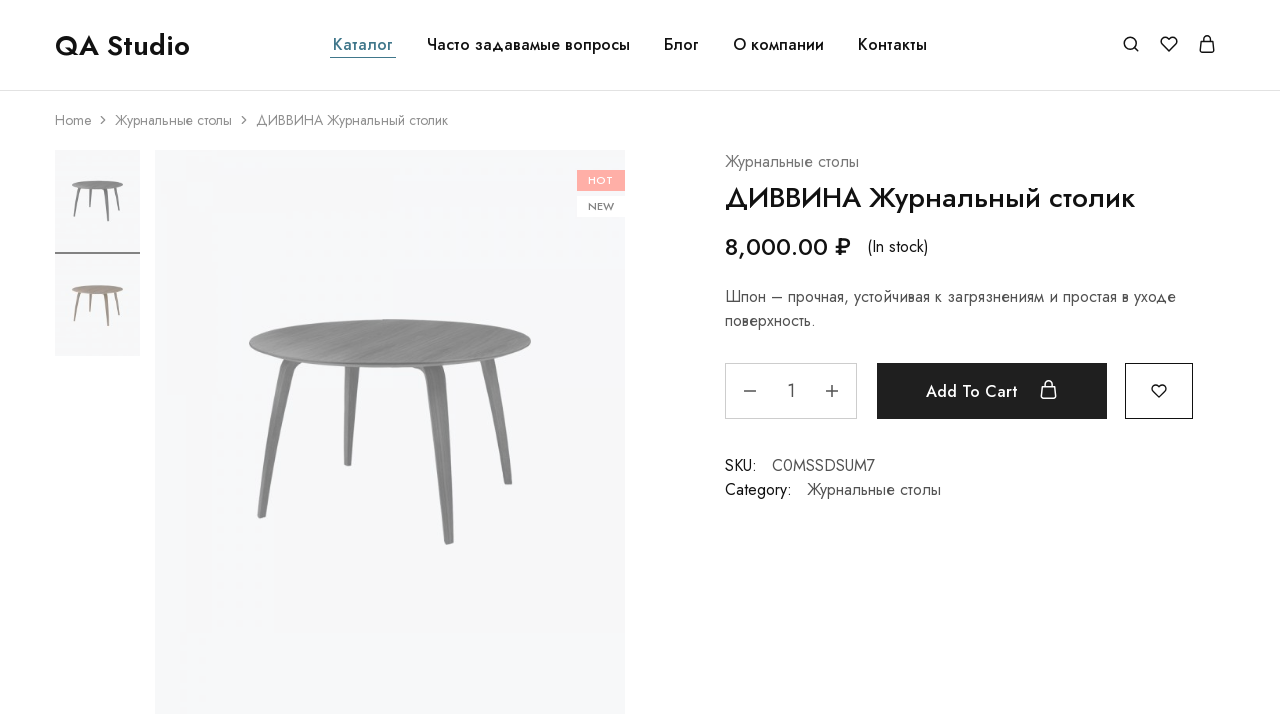

Located SKU element
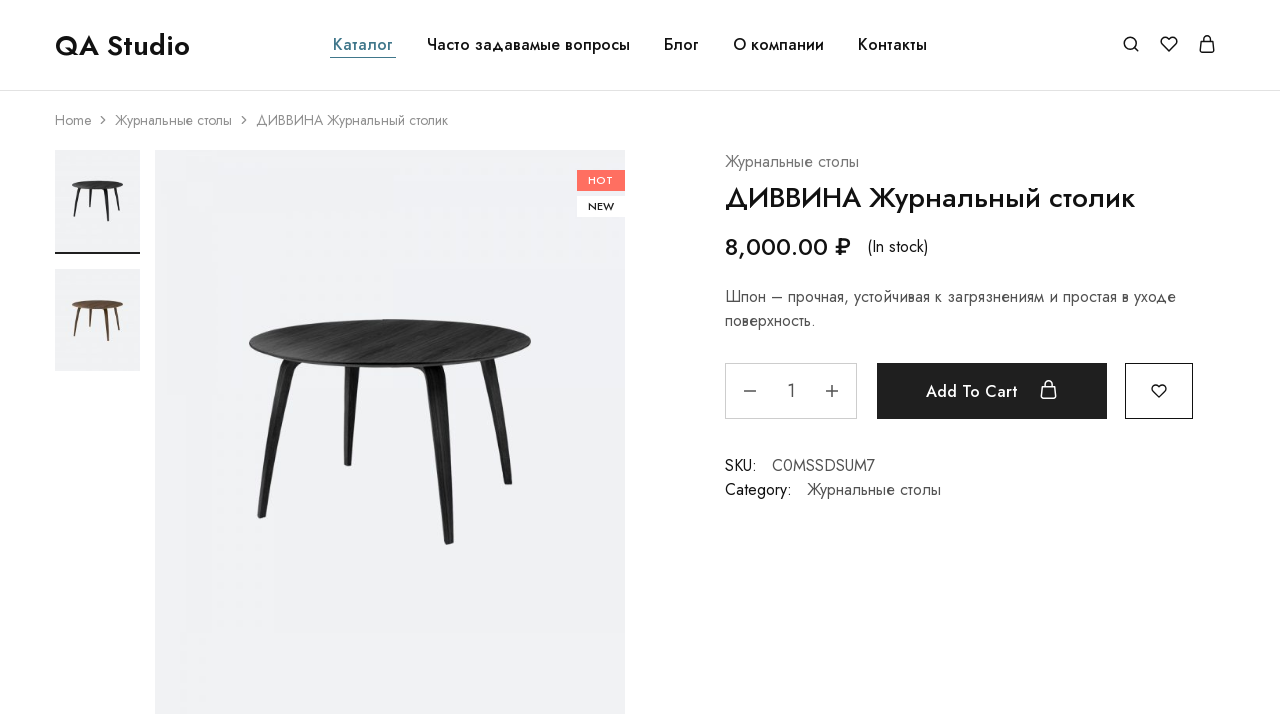

Verified product SKU is C0MSSDSUM7
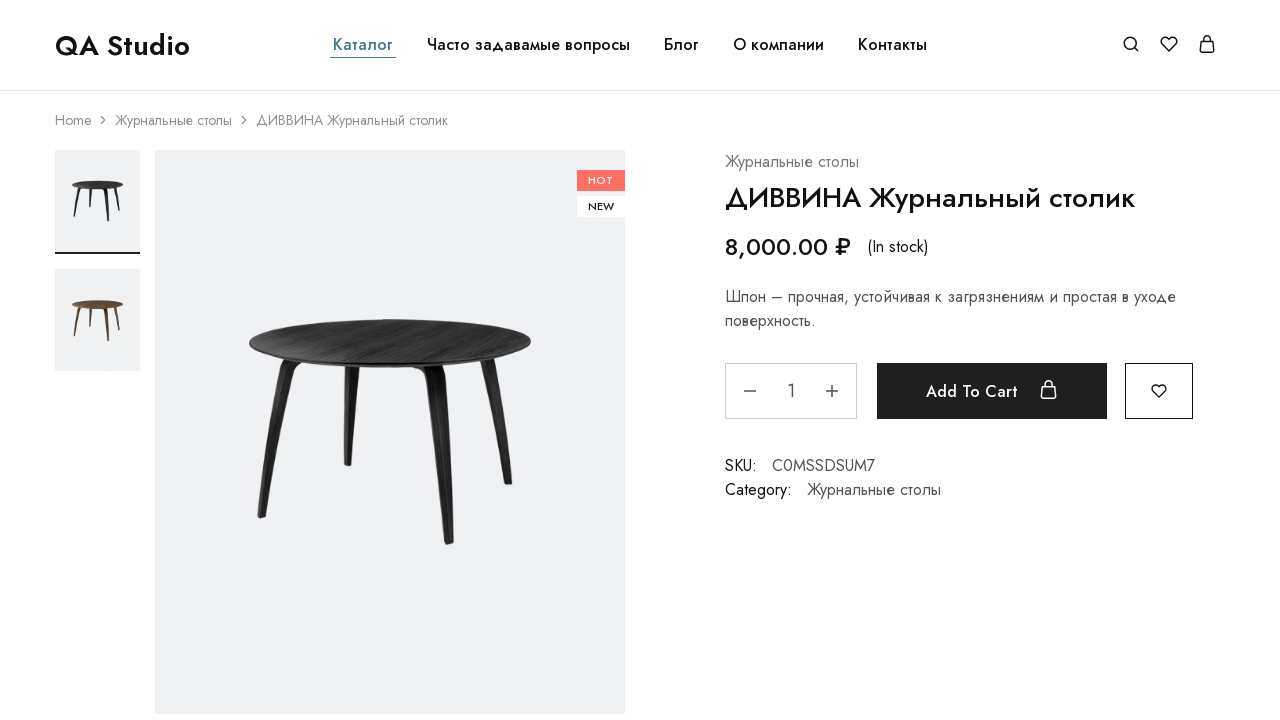

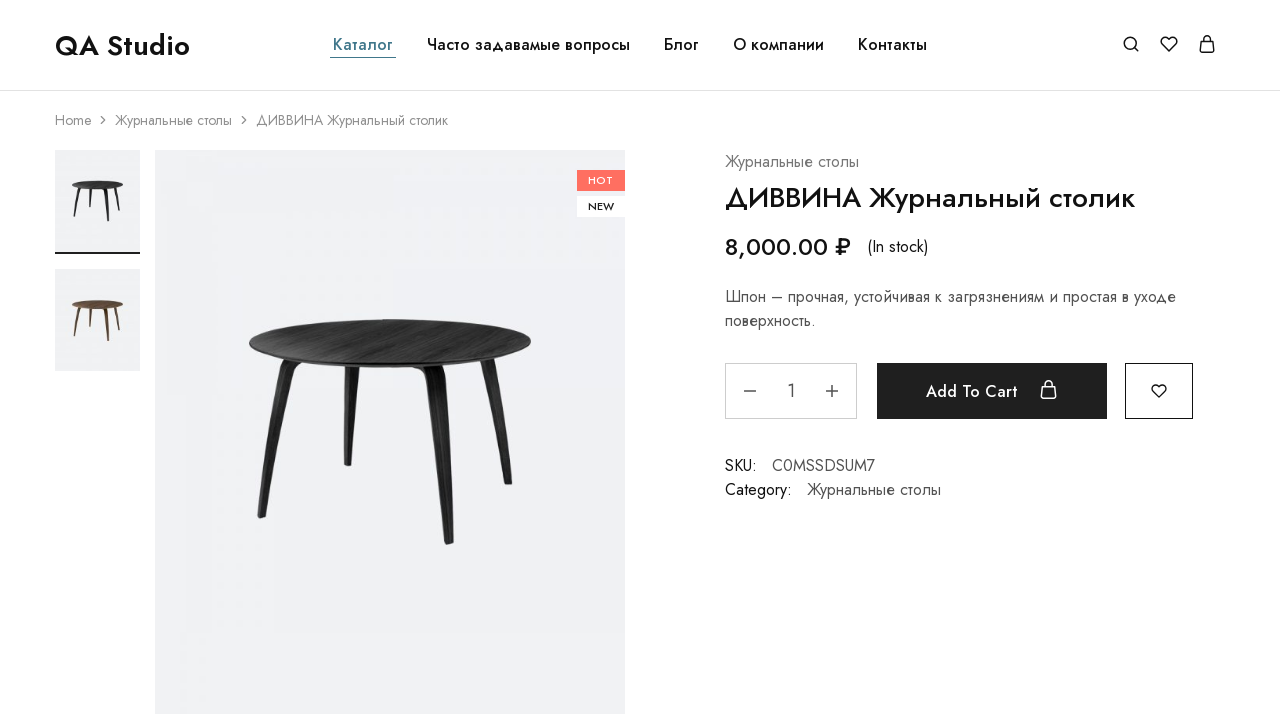